Tests clicking on a slow-loading element with extended timeout after AJAX request.

Starting URL: http://www.uitestingplayground.com/ajax

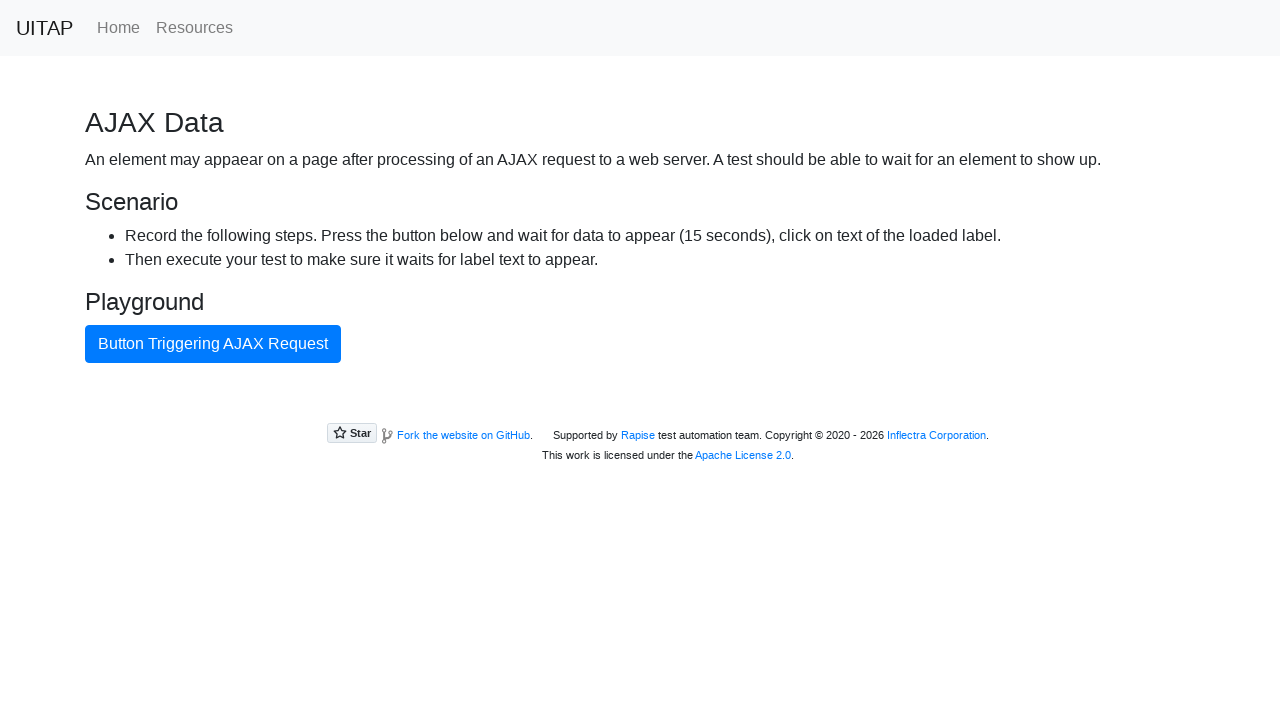

Clicked button to trigger AJAX request at (213, 344) on internal:text="Button Triggering AJAX Request"i
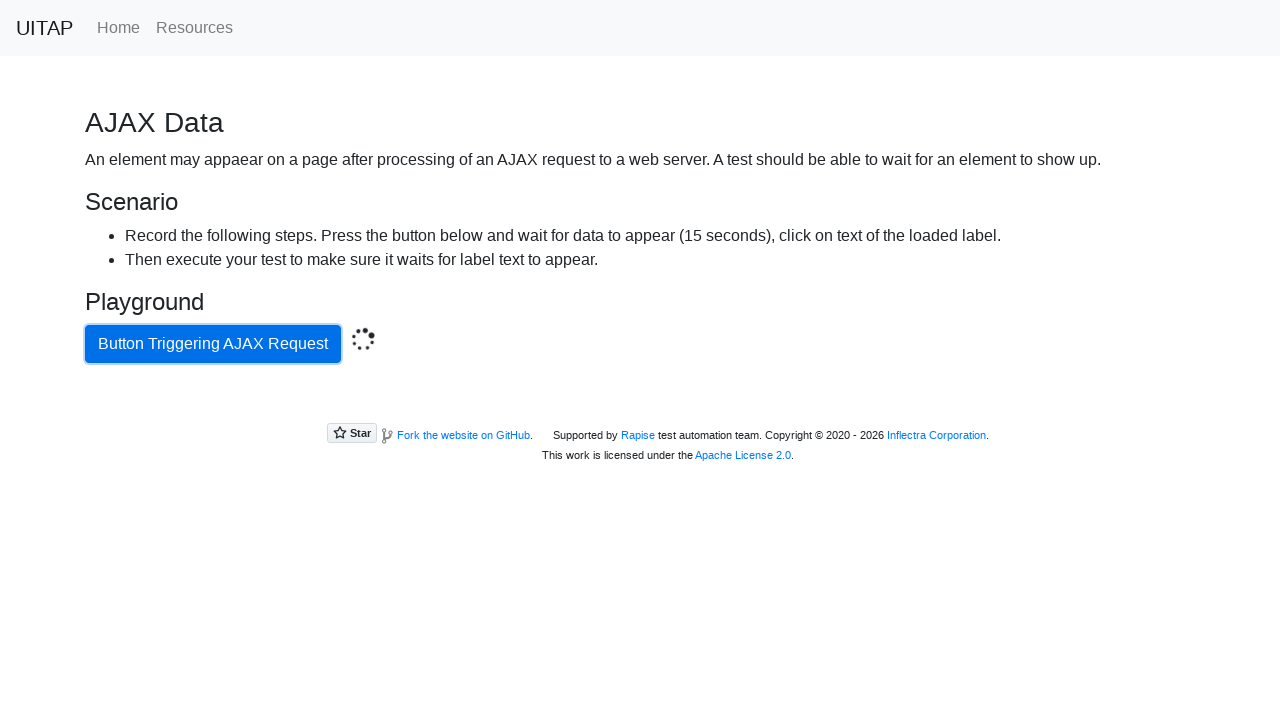

Clicked success message with 16-second timeout after AJAX request completed at (640, 405) on .bg-success
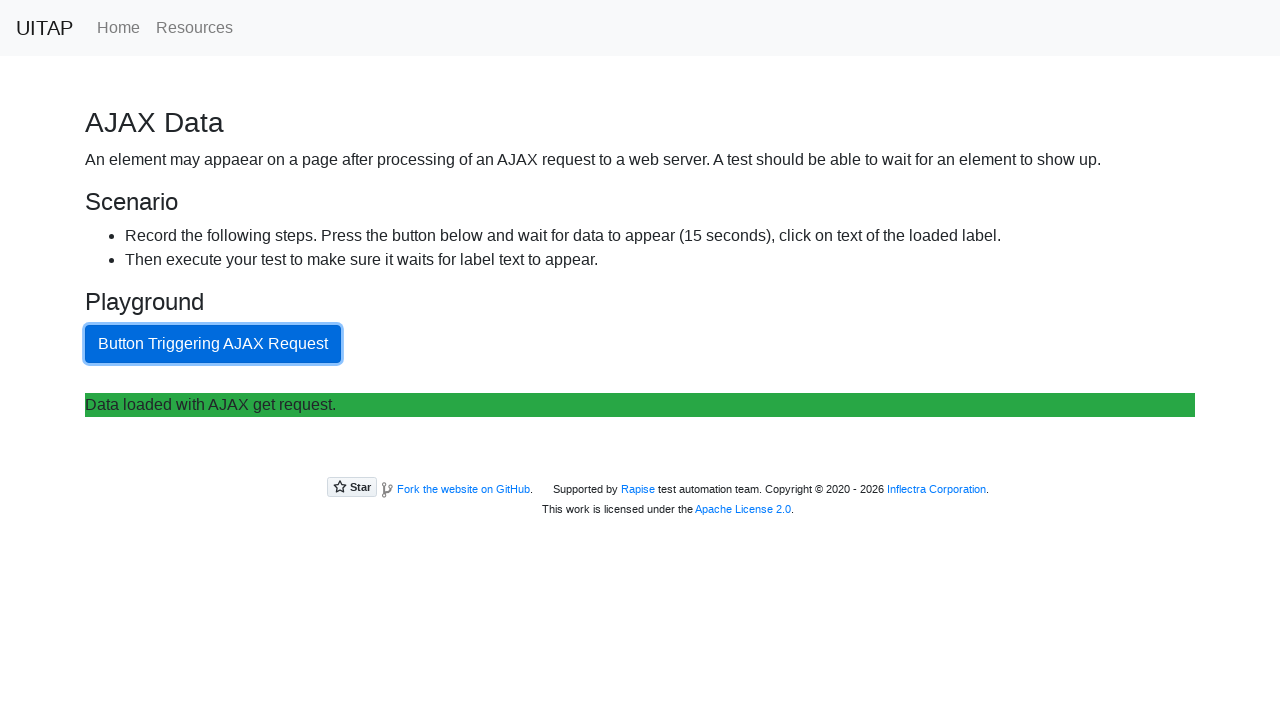

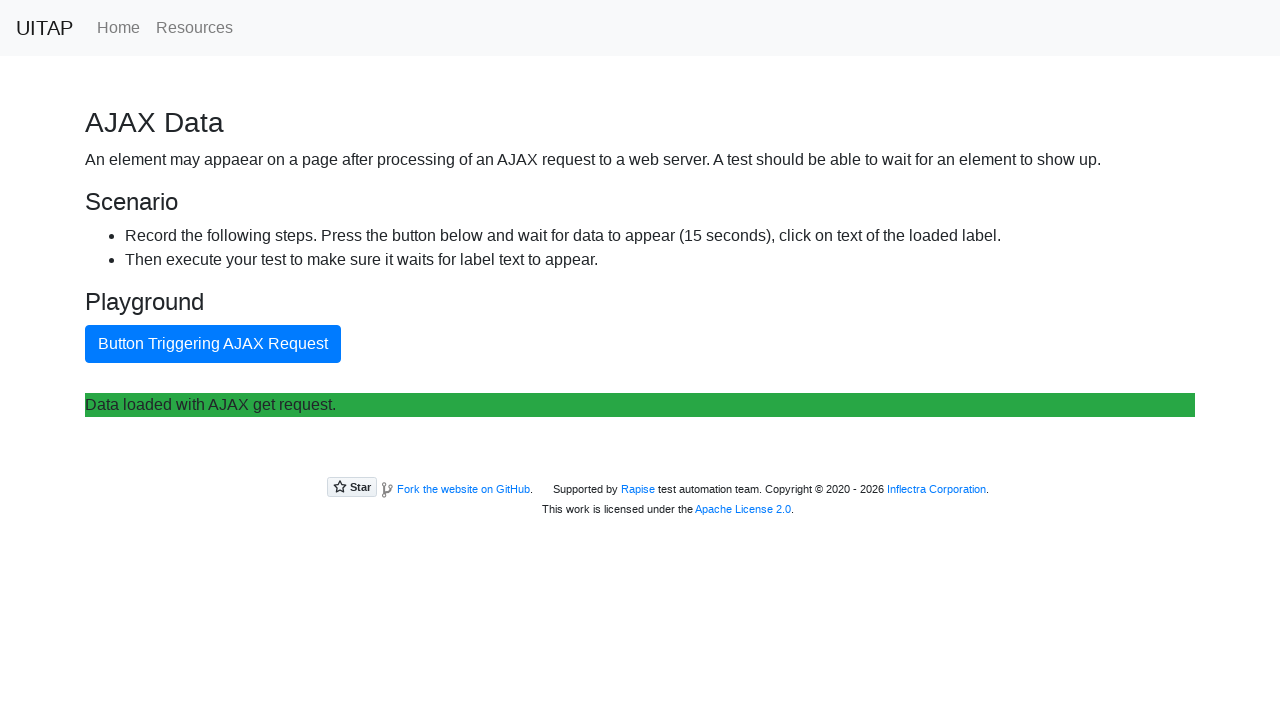